Tests a text box form by filling in name and email fields, submitting the form, and verifying the output displays the entered information

Starting URL: https://demoqa.com/text-box

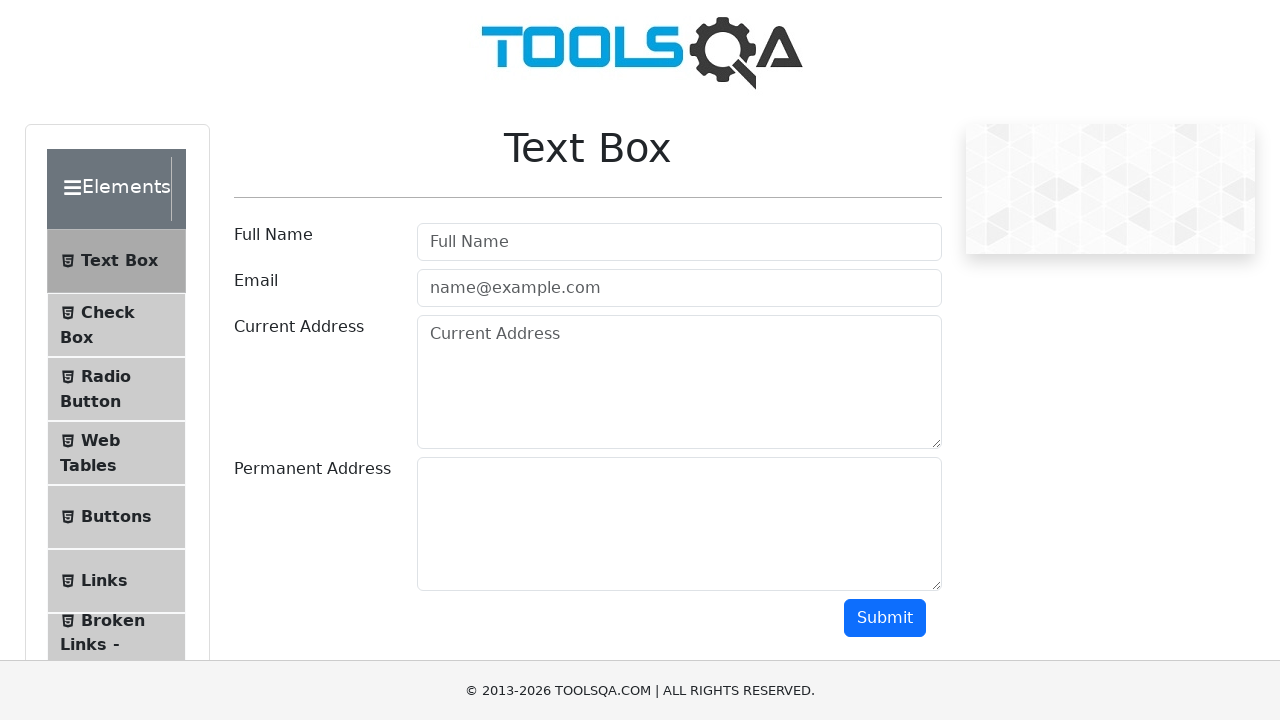

Filled name field with 'Ksenia' on //input[@id='userName']
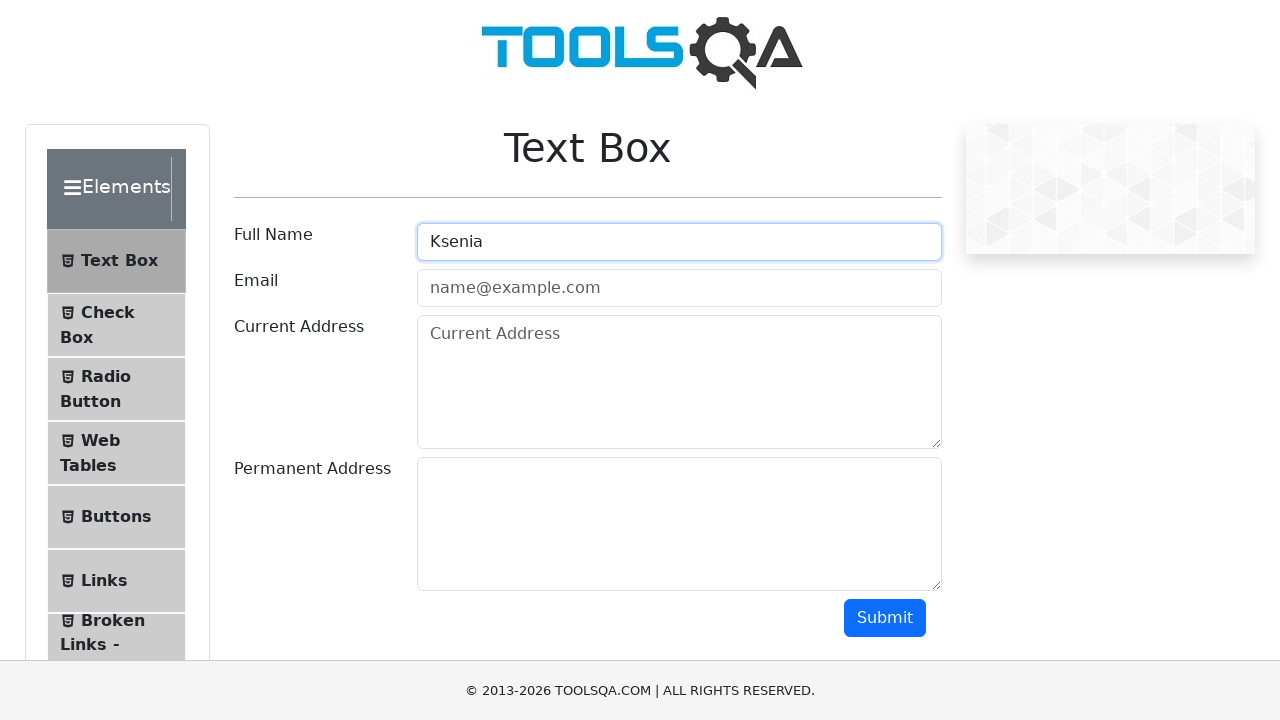

Filled email field with 'kskhud@mail.com' on //input[@id='userEmail']
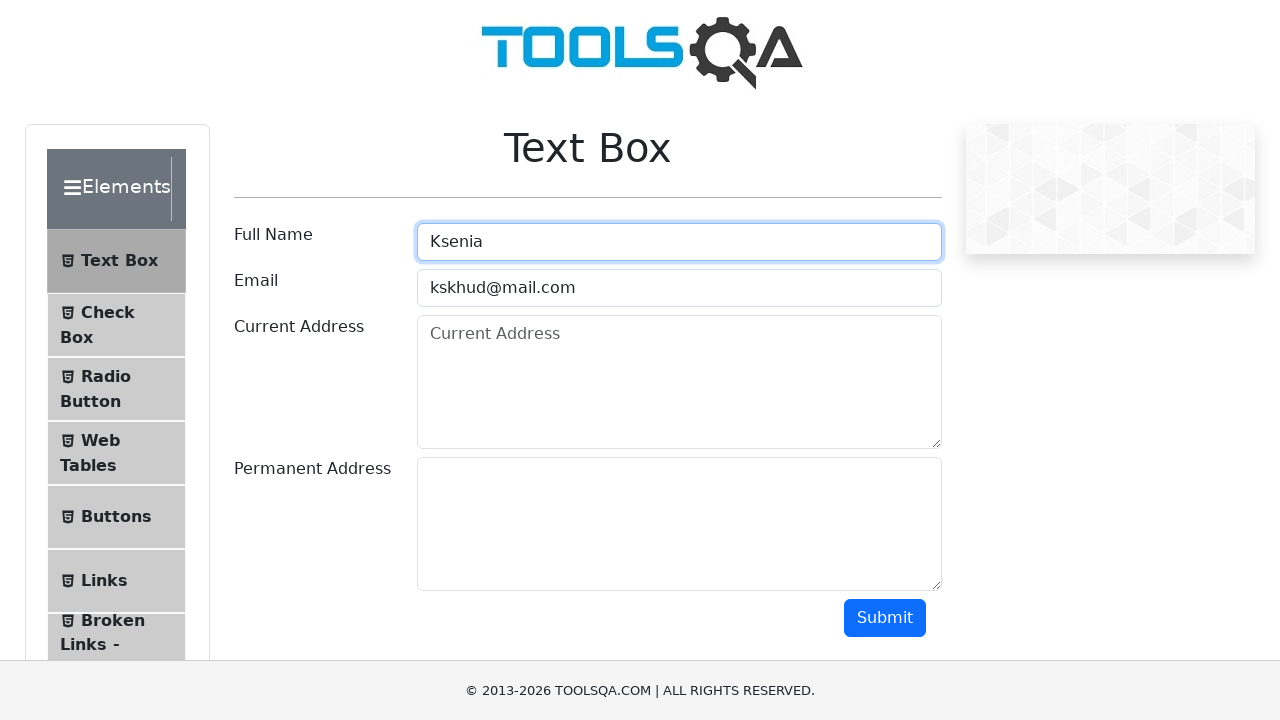

Located submit button
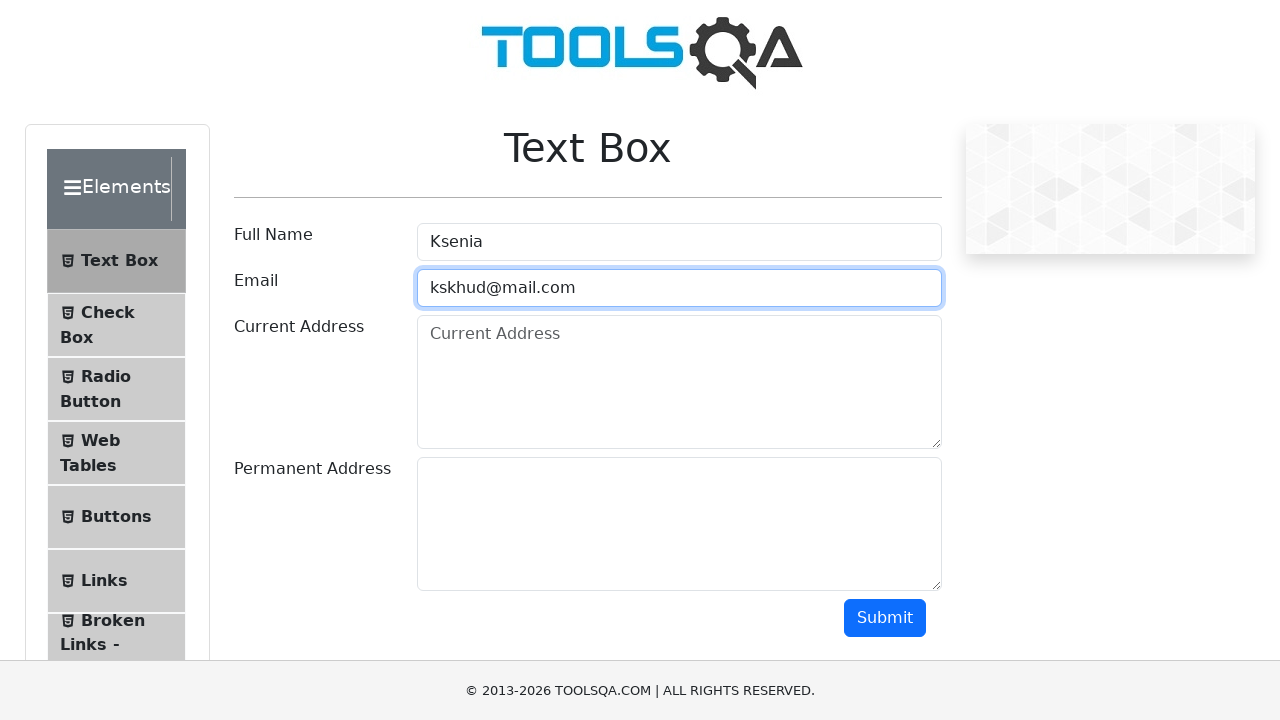

Scrolled submit button into view
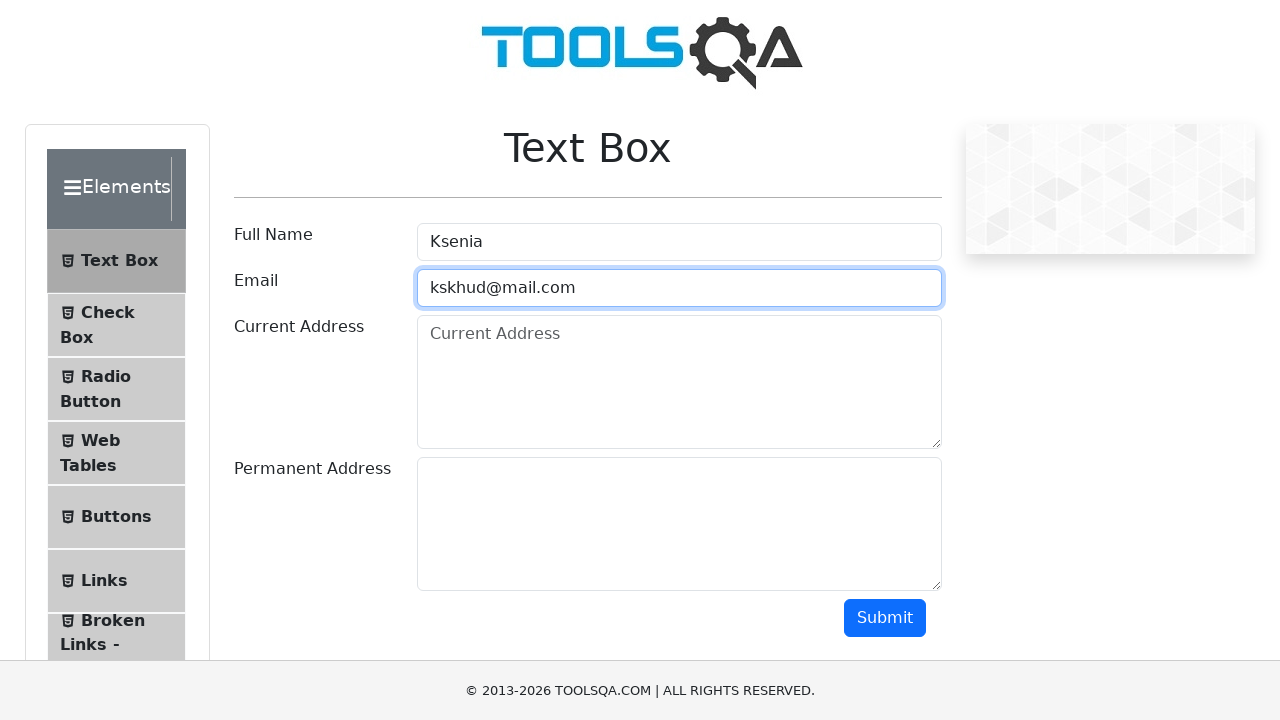

Clicked submit button at (885, 618) on xpath=//button[text()='Submit']
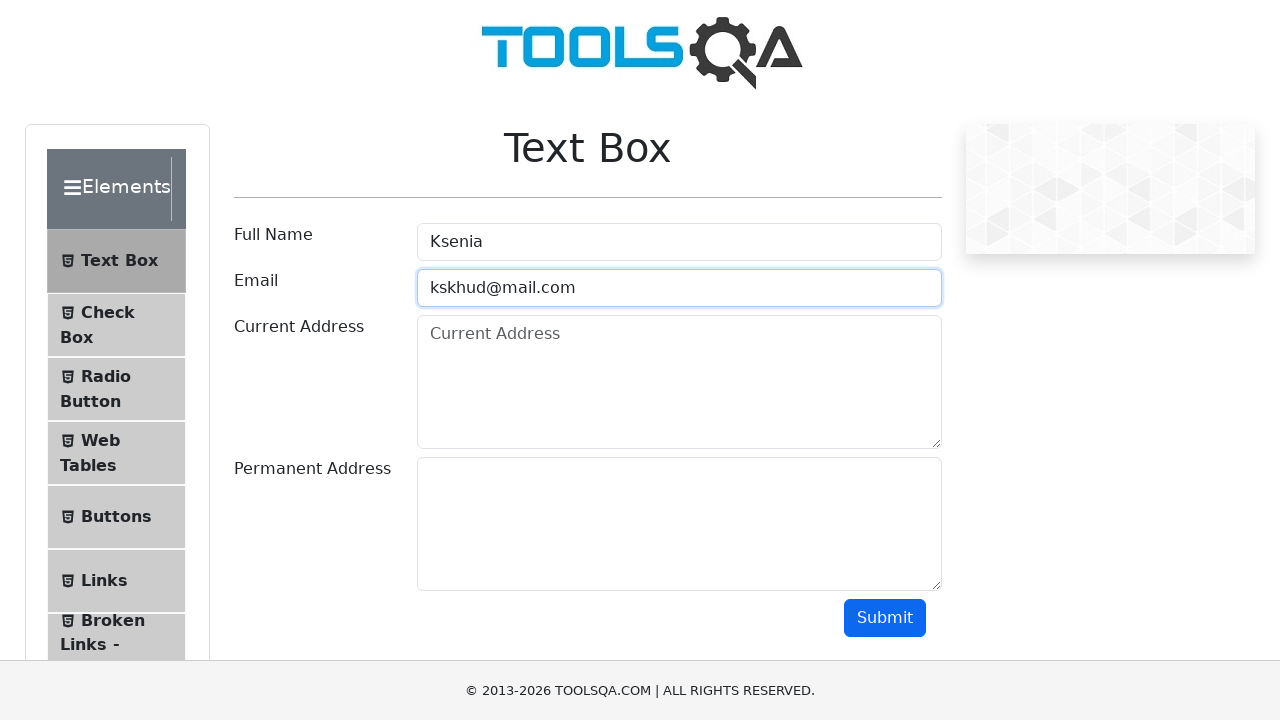

Output section appeared after form submission
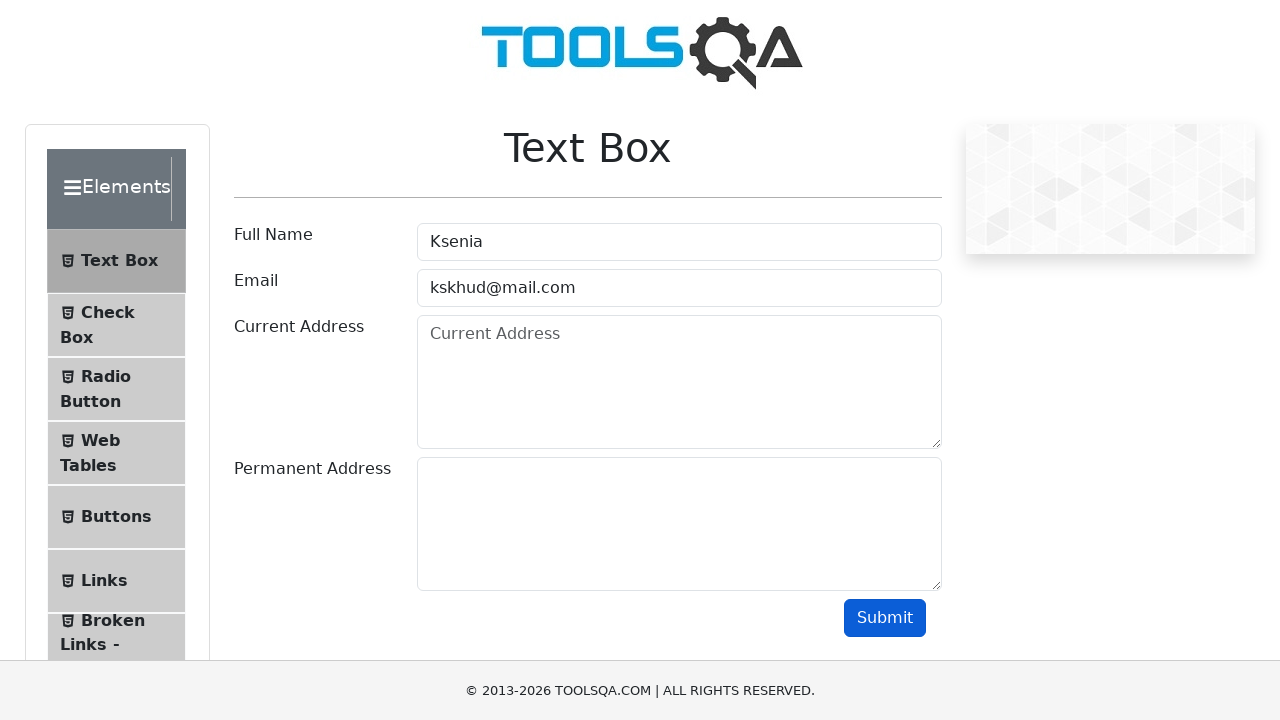

Retrieved name text from output
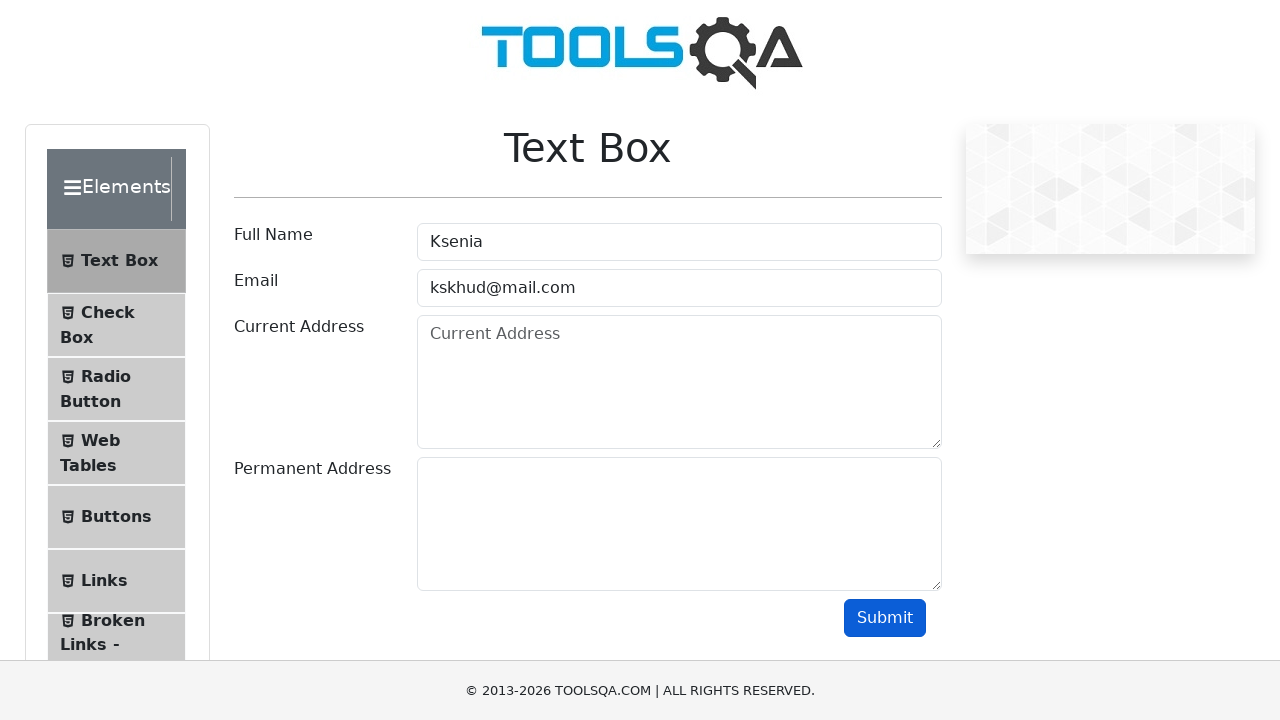

Retrieved email text from output
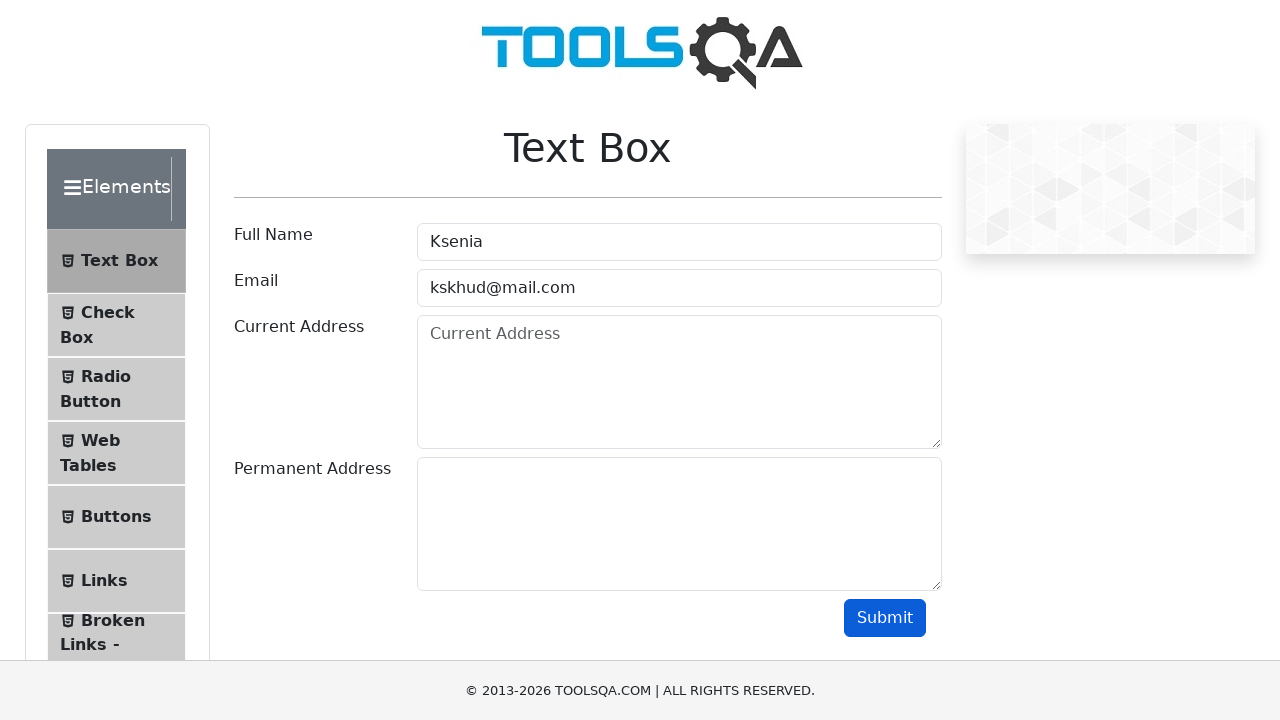

Verified 'Ksenia' appears in name output
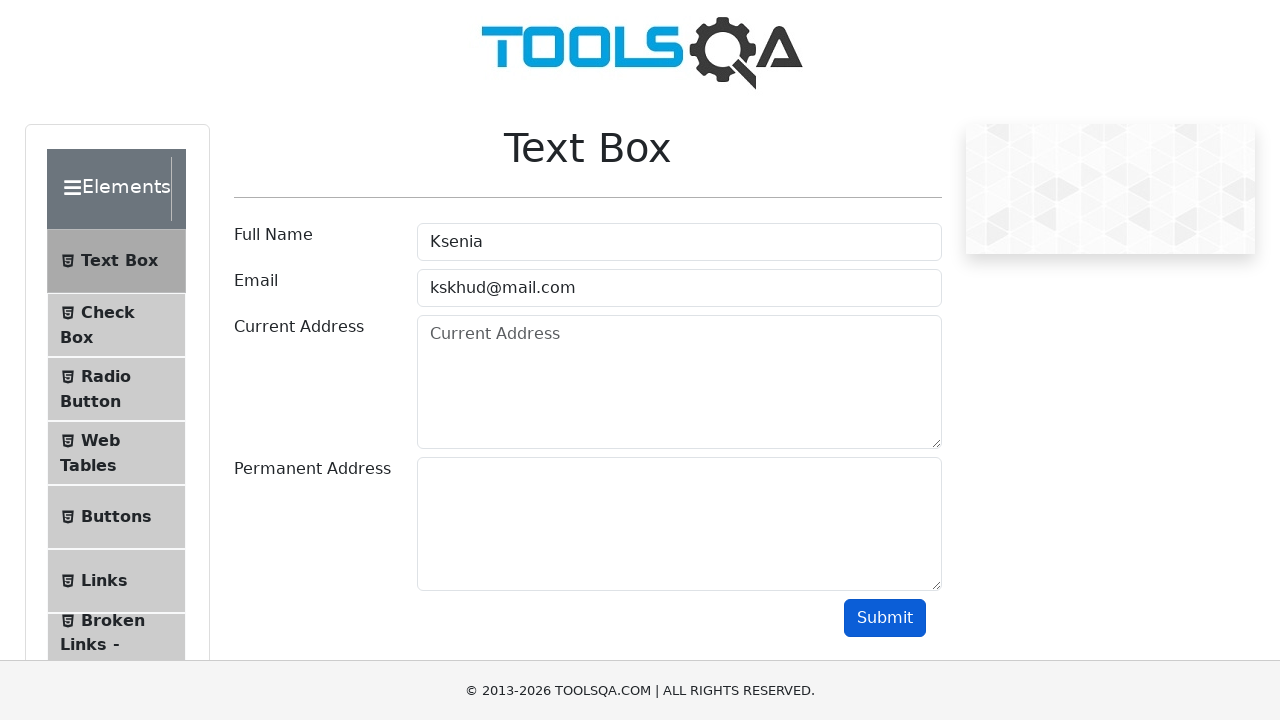

Verified 'kskhud@mail.com' appears in email output
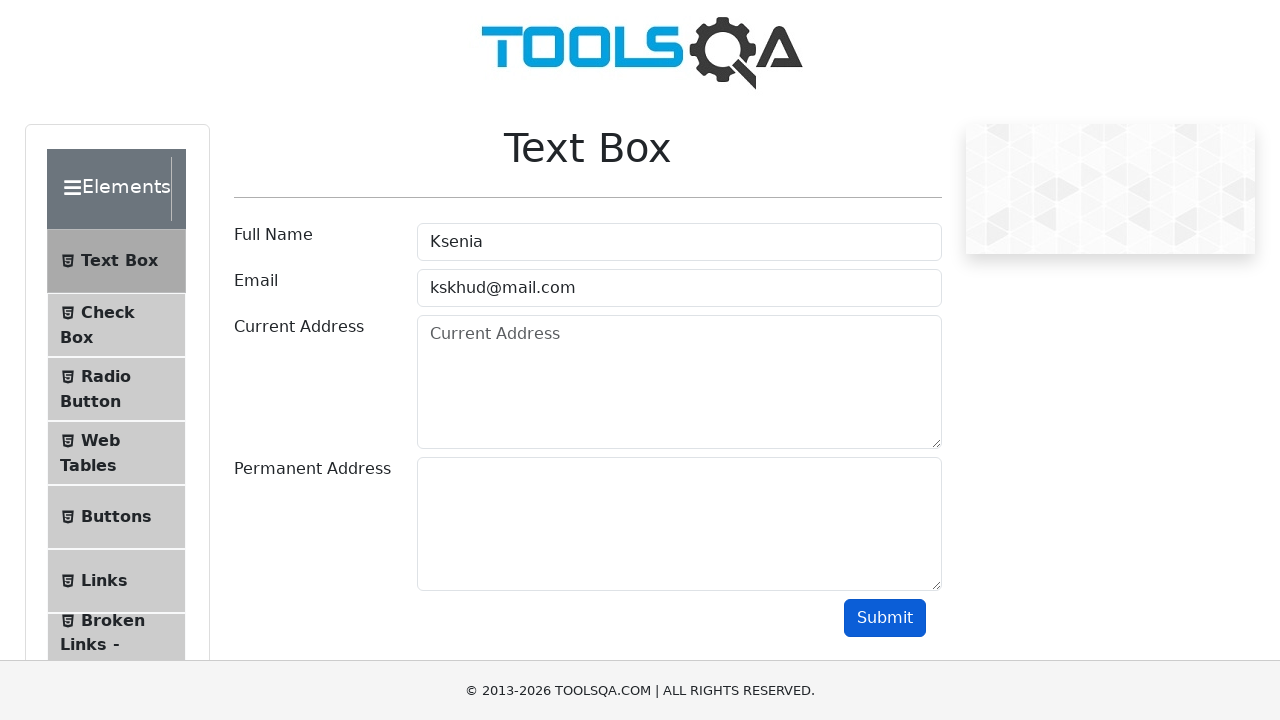

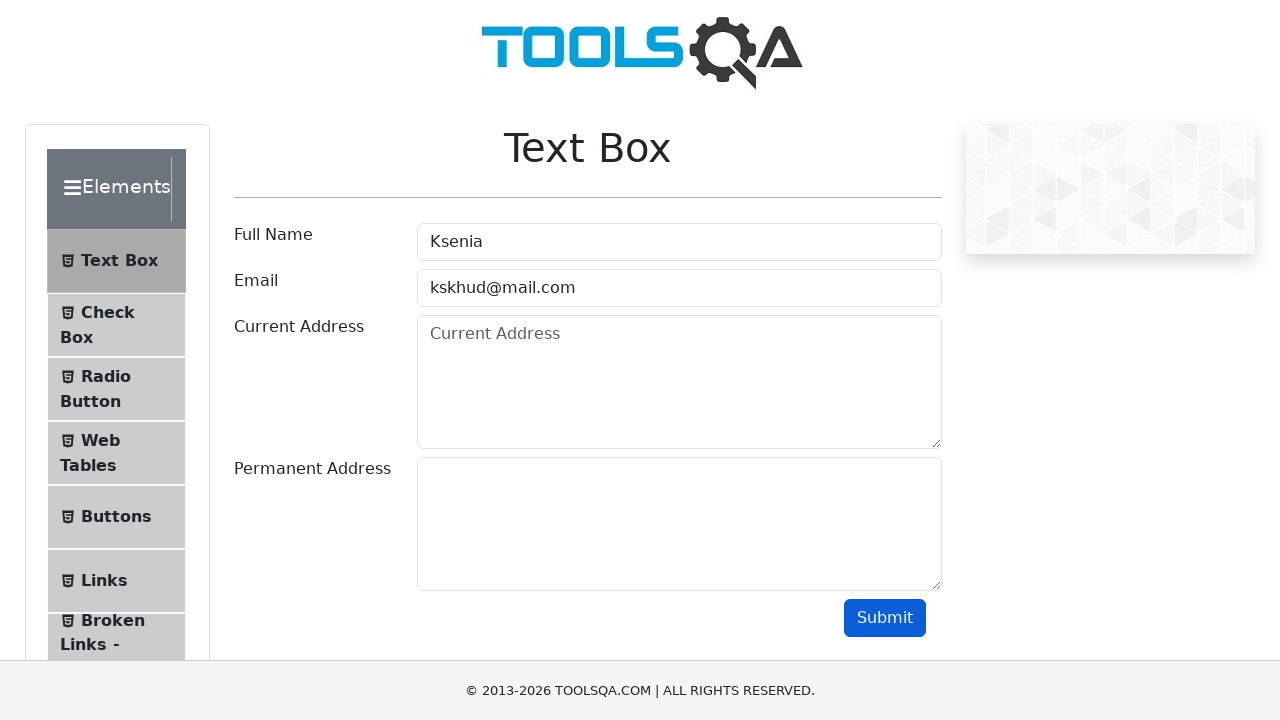